Tests the search functionality by searching for a phrase and verifying that the top search results contain the search term in either the title or snippet.

Starting URL: https://dev.to

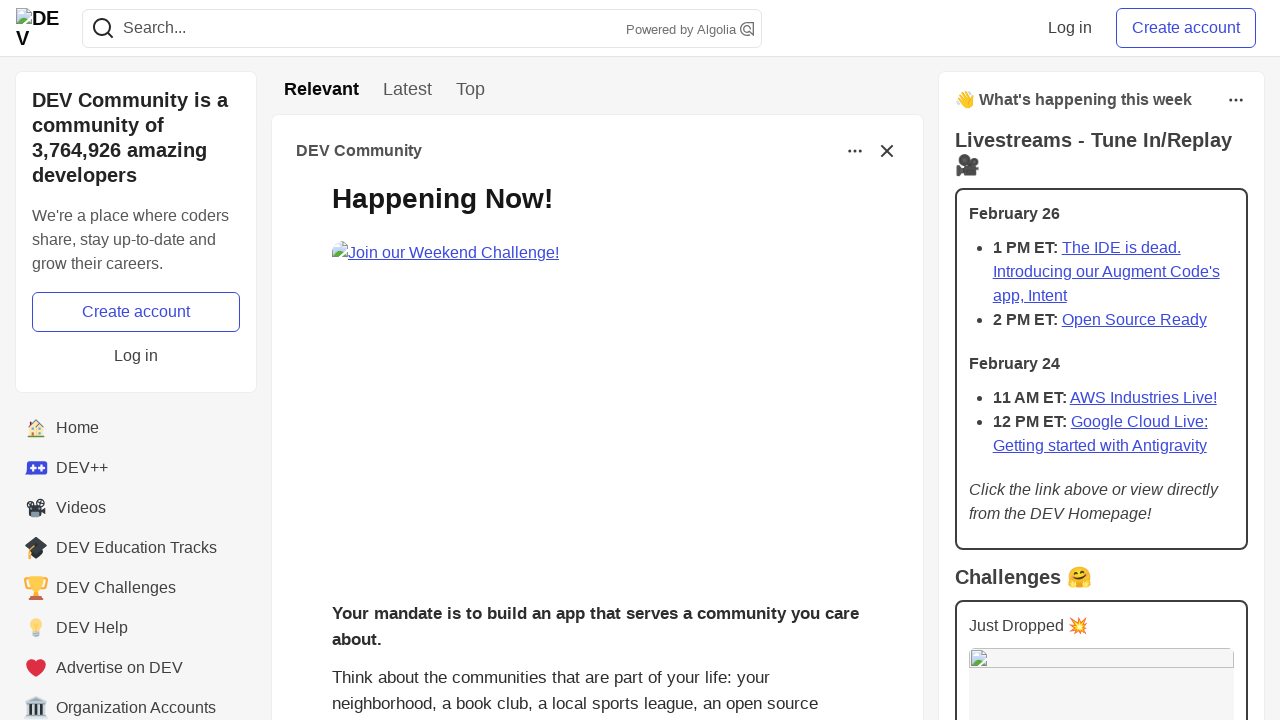

Filled search bar with 'javascript' on input[name='q']
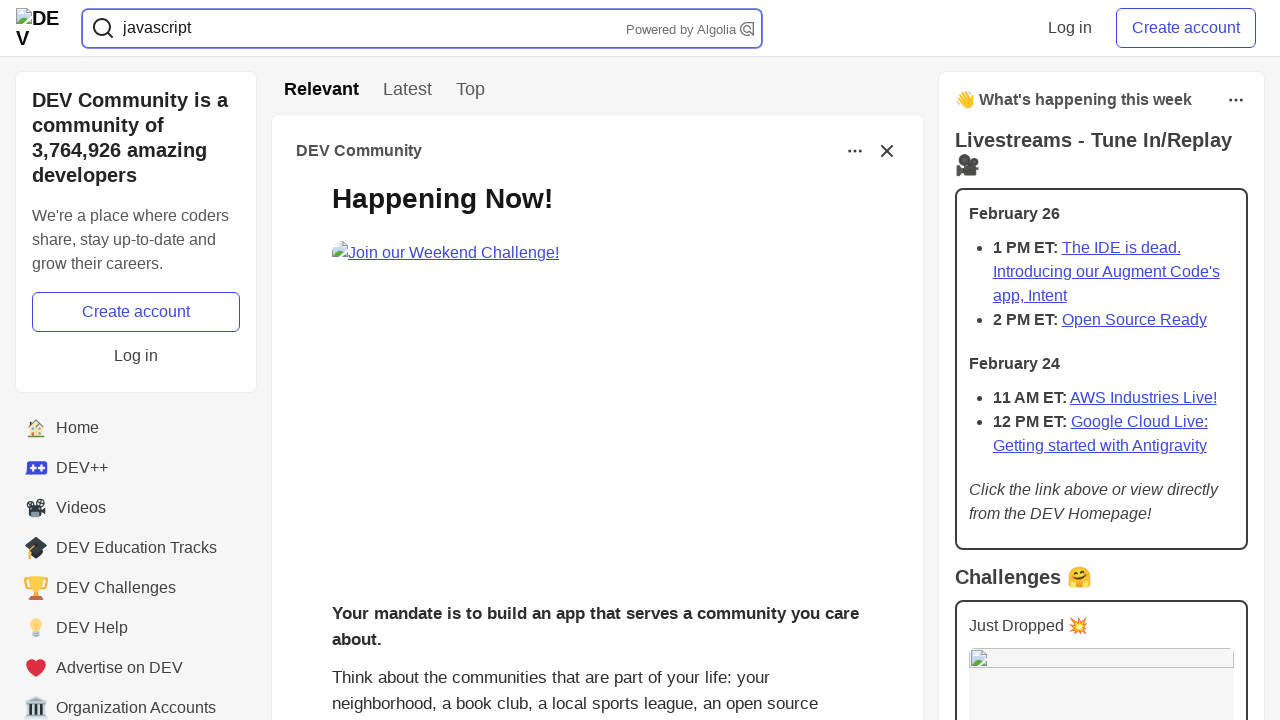

Pressed Enter to submit search on input[name='q']
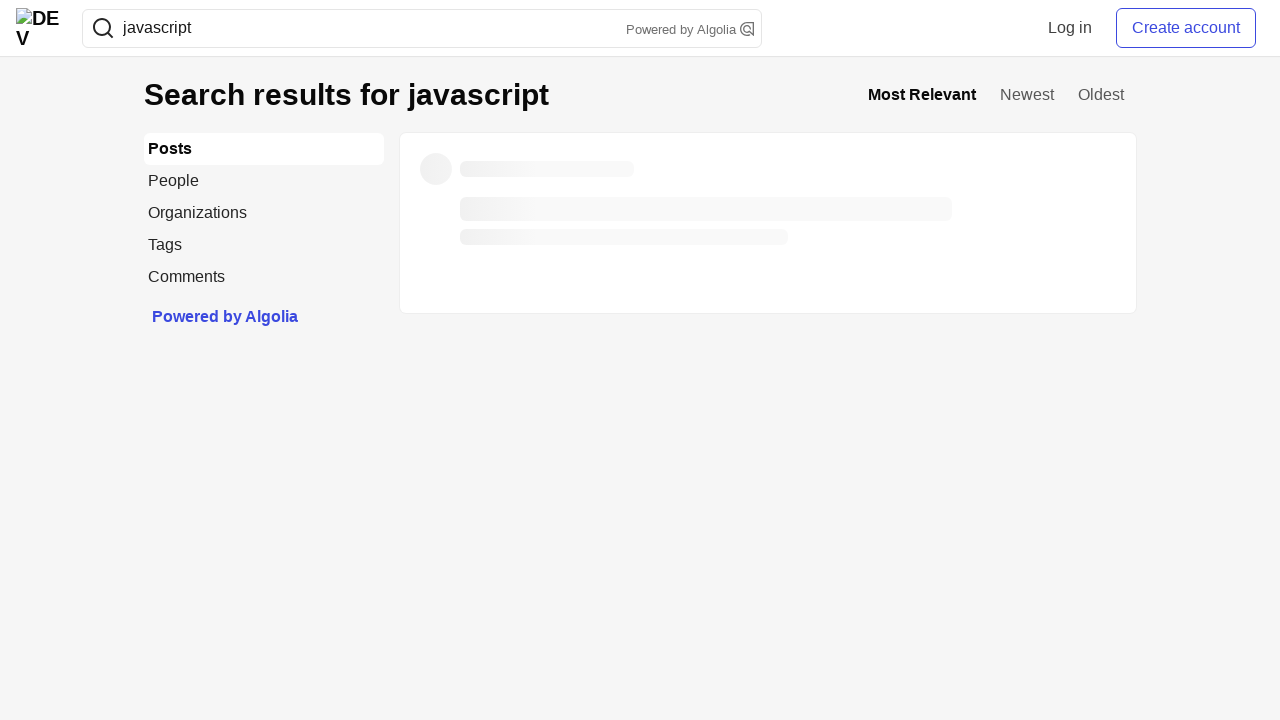

Search results titles loaded
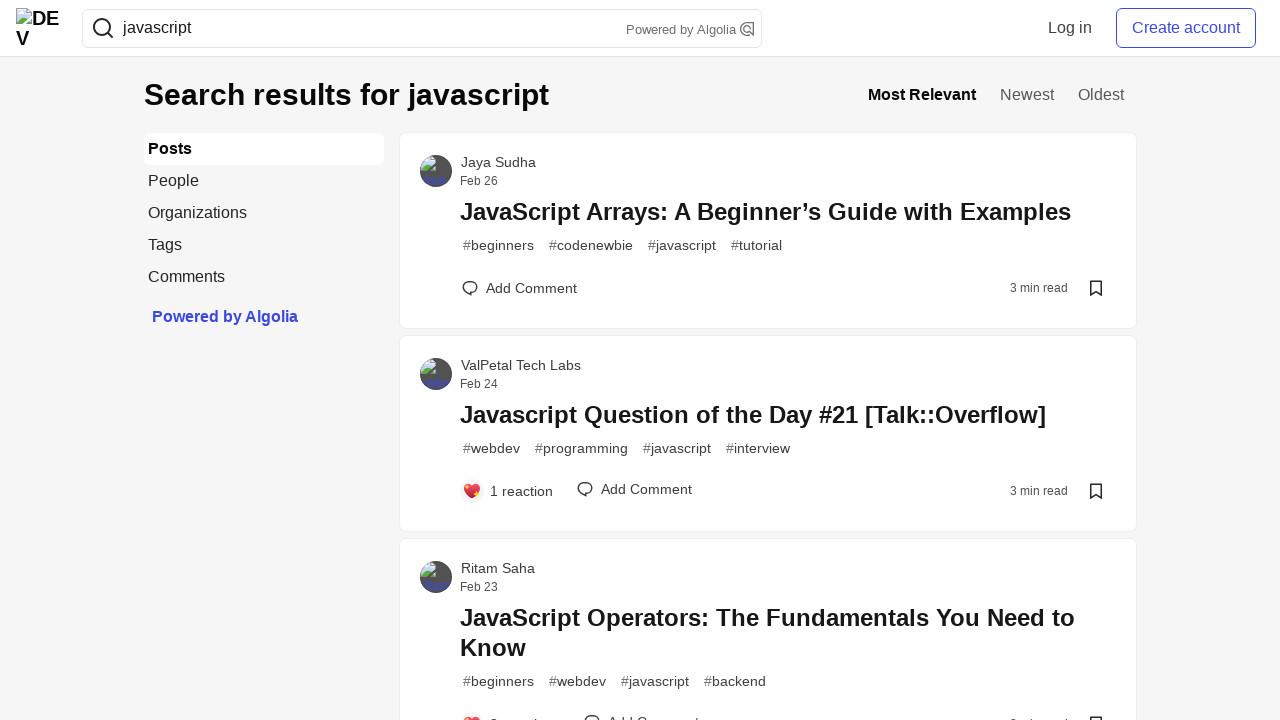

Search results fully loaded
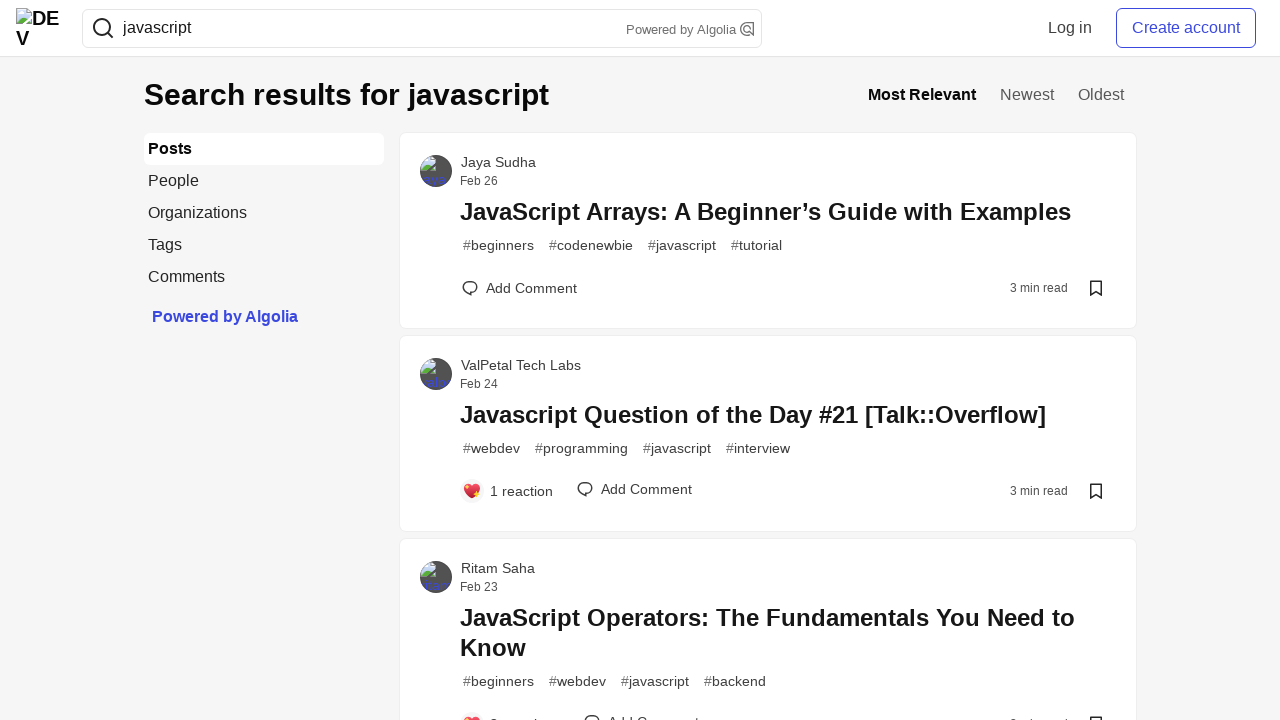

Found 60 total search result posts
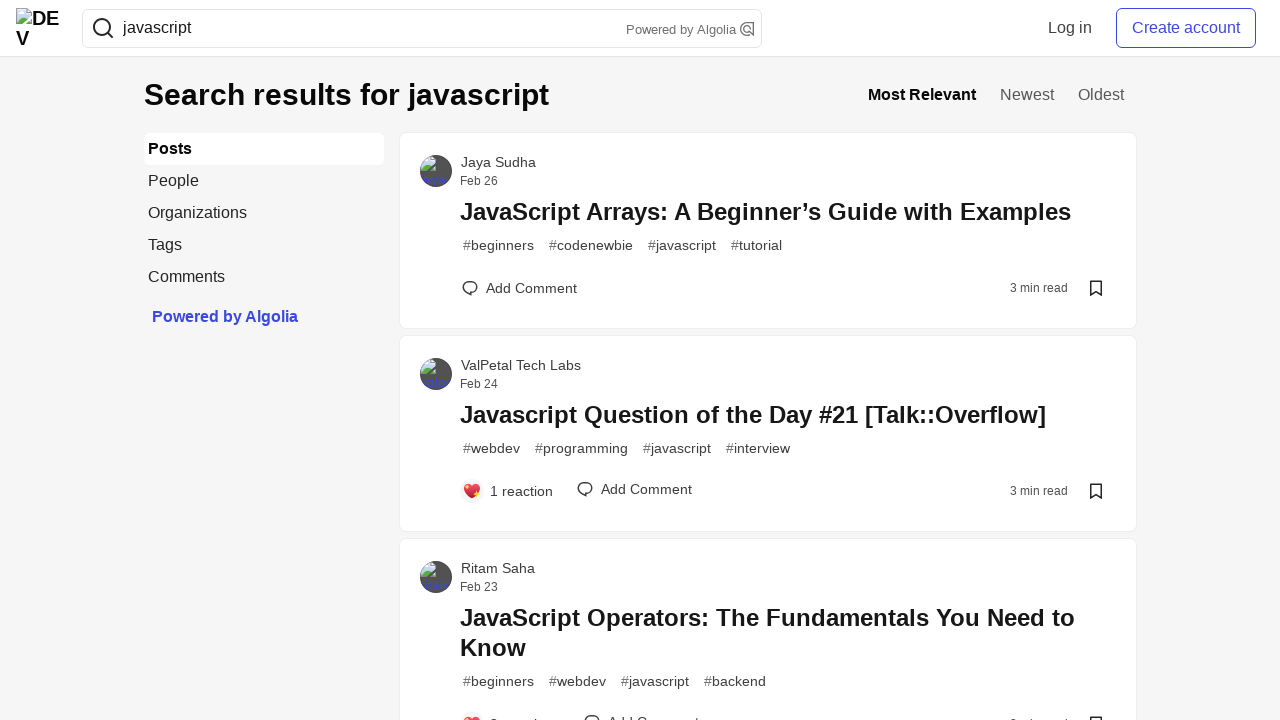

Retrieved title text from post 1
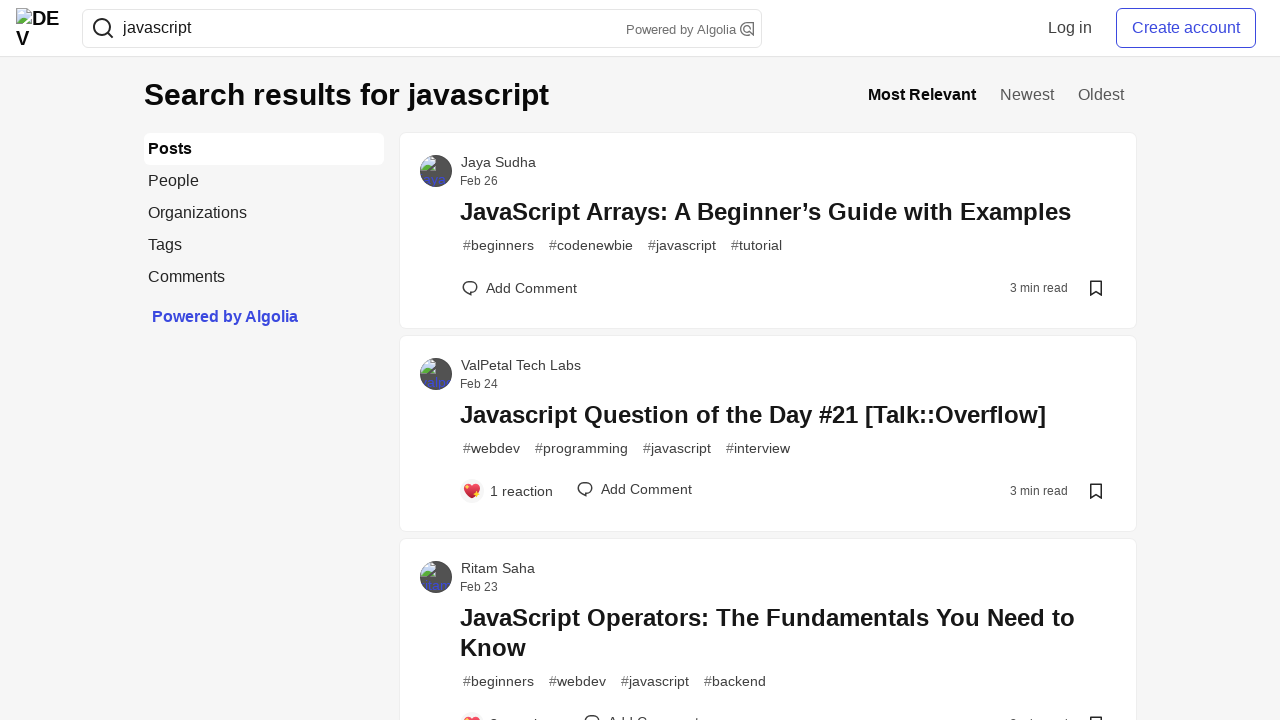

Post 1: 'javascript' found in title
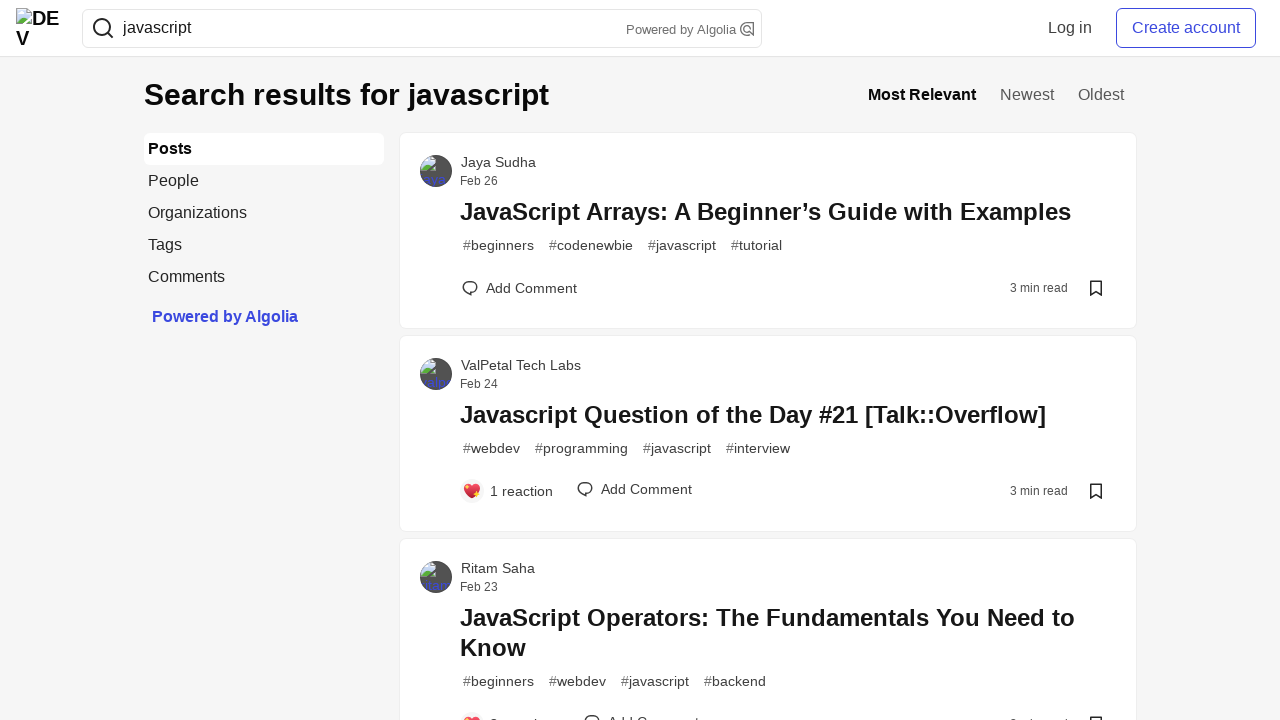

Retrieved title text from post 2
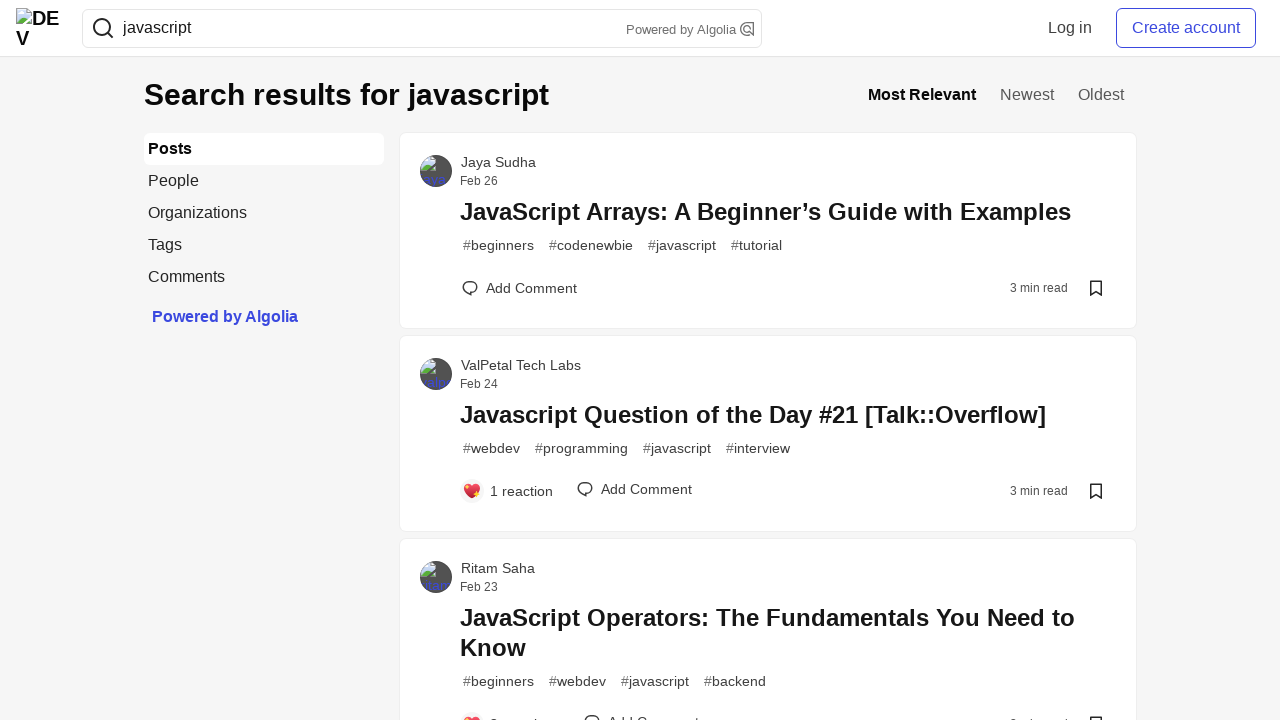

Post 2: 'javascript' found in title
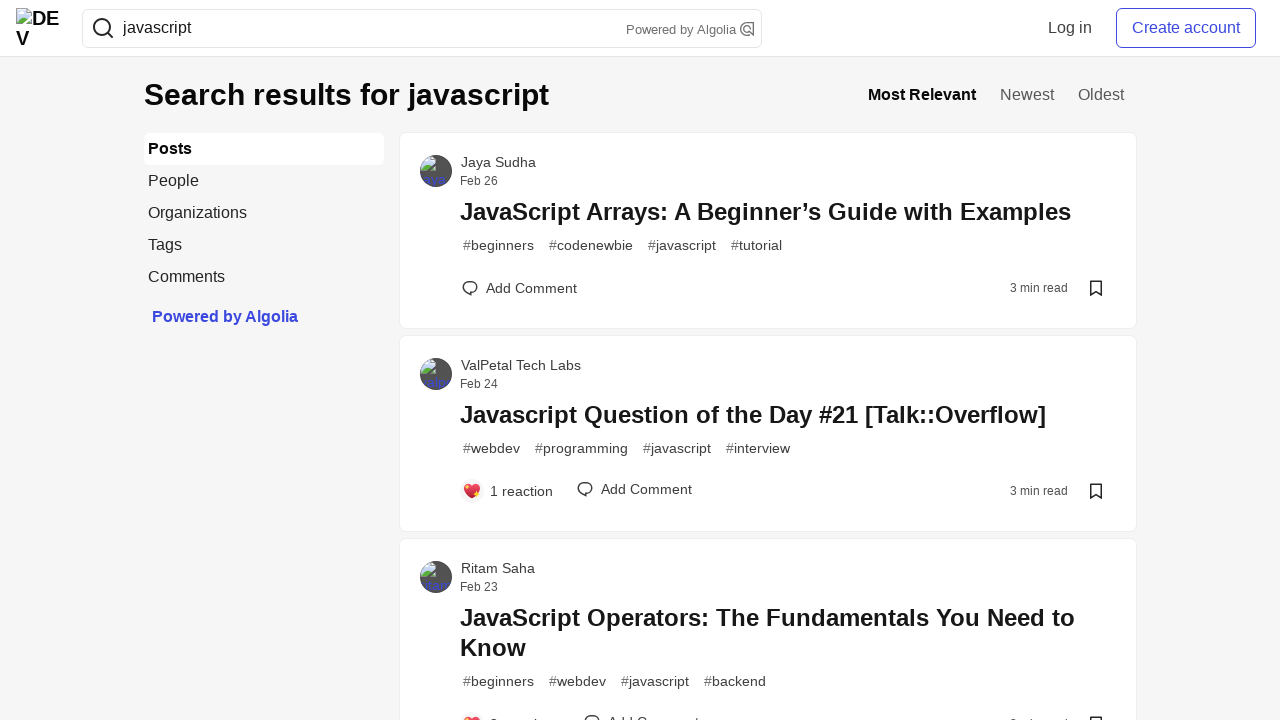

Retrieved title text from post 3
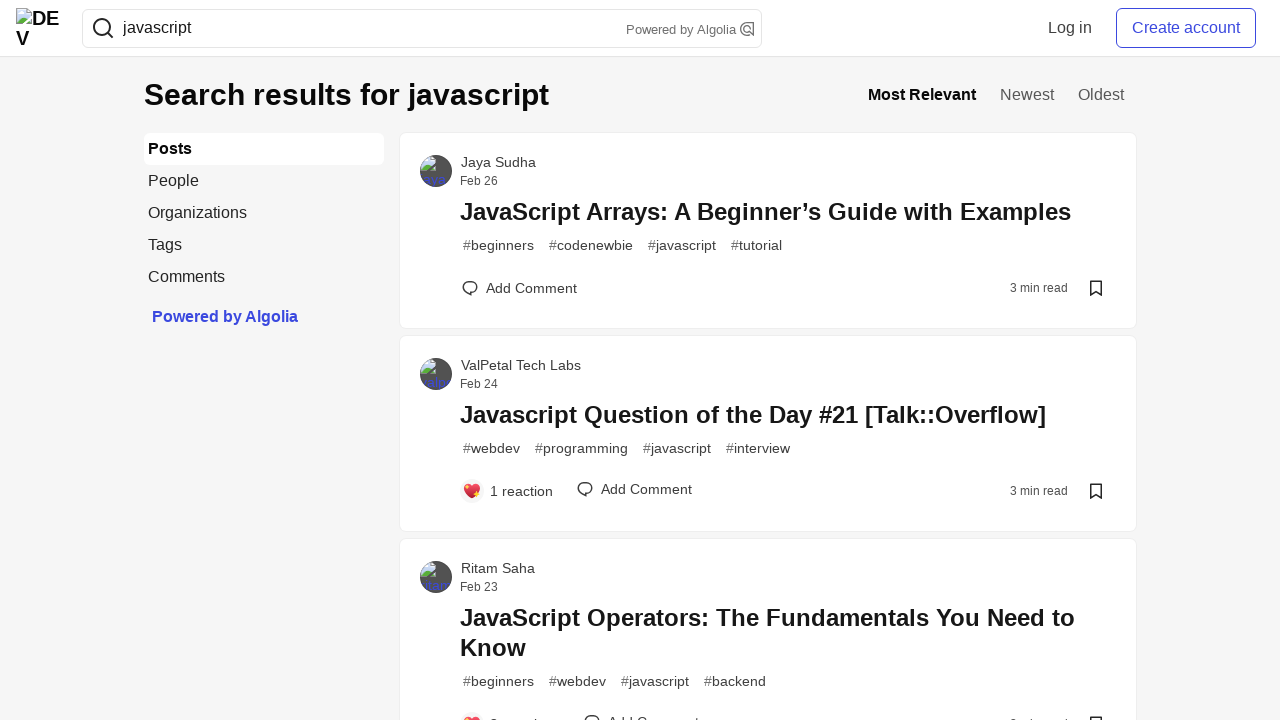

Post 3: 'javascript' found in title
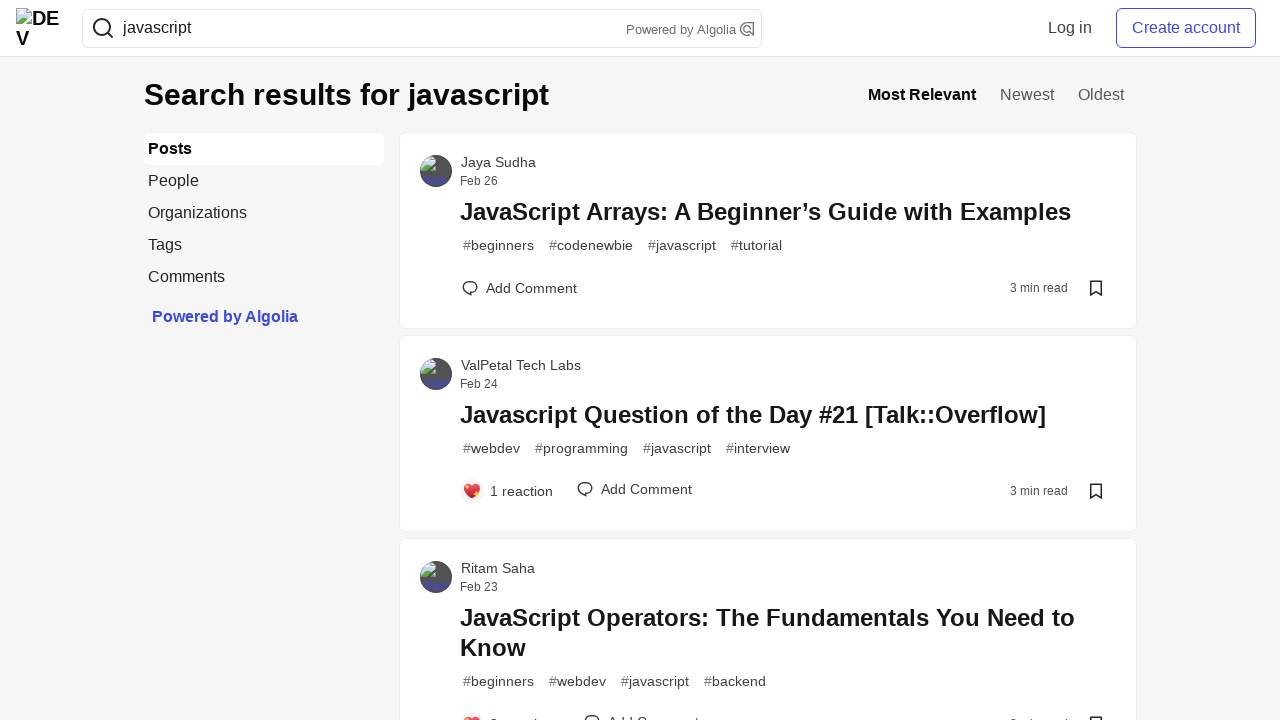

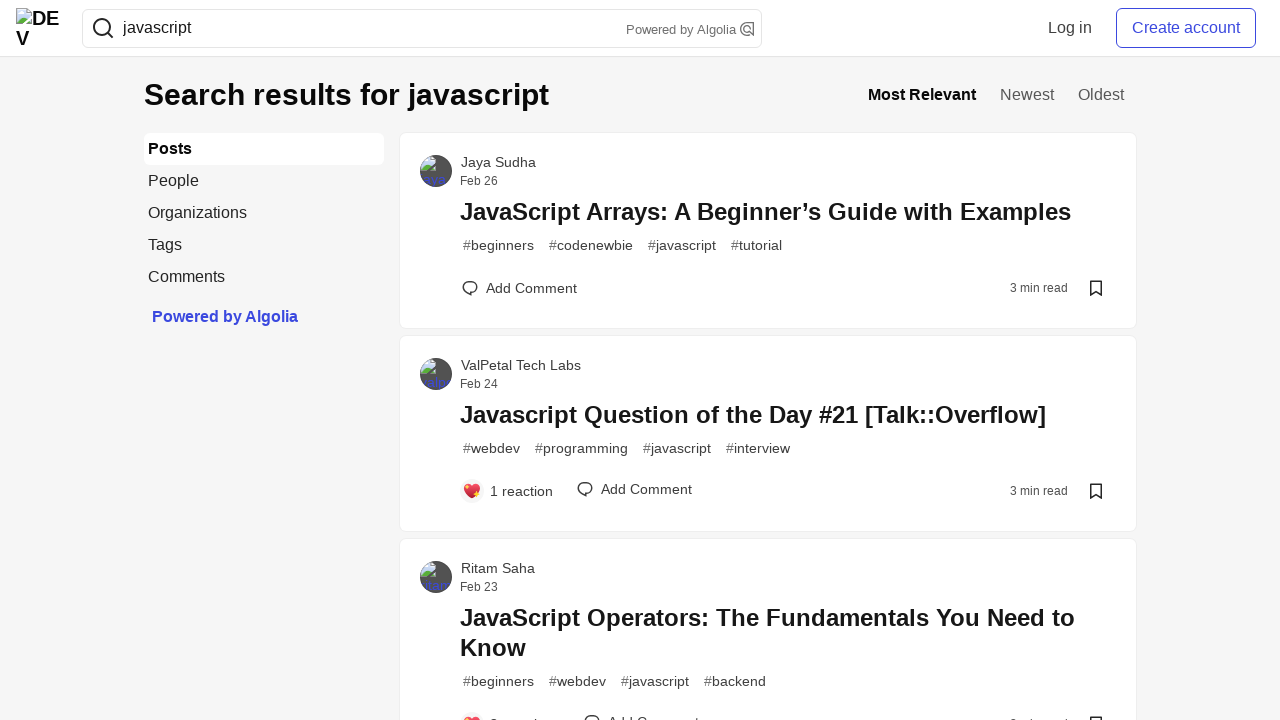